Tests registration form by filling in required fields (first name, last name, email) and submitting the form

Starting URL: http://suninjuly.github.io/registration1.html

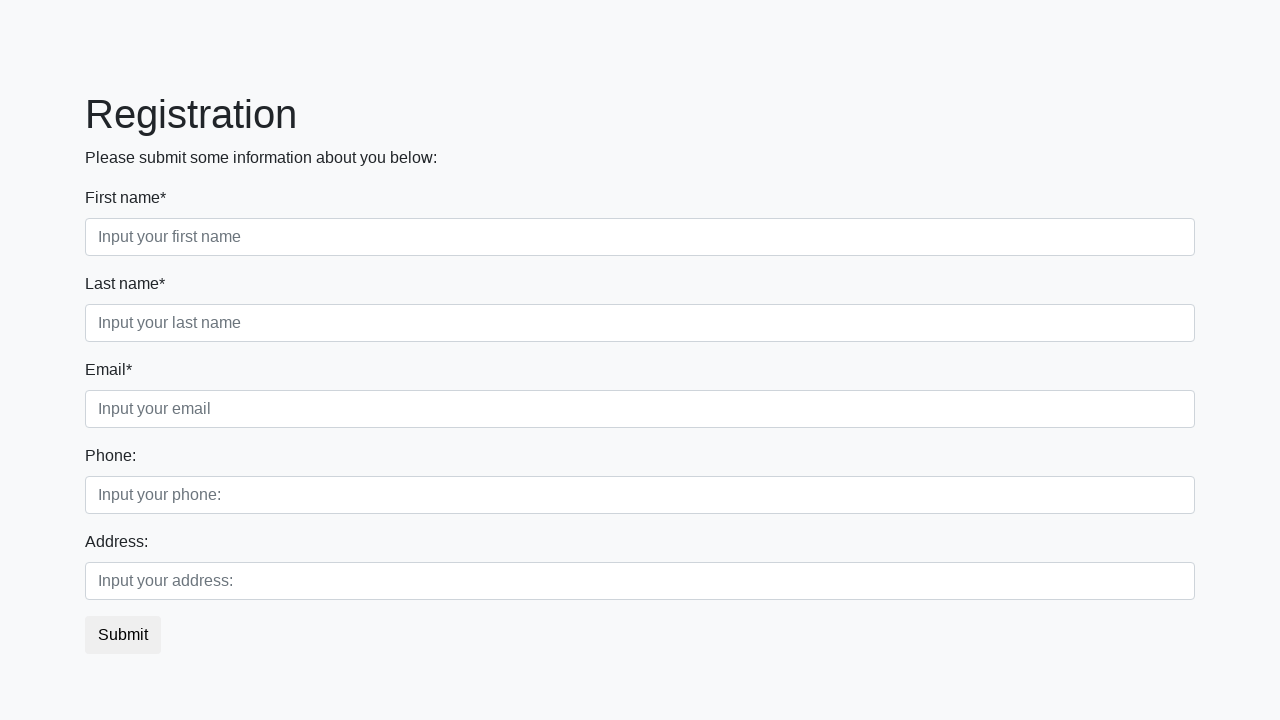

Filled first name field with 'Dzmitry' on input[placeholder='Input your first name']
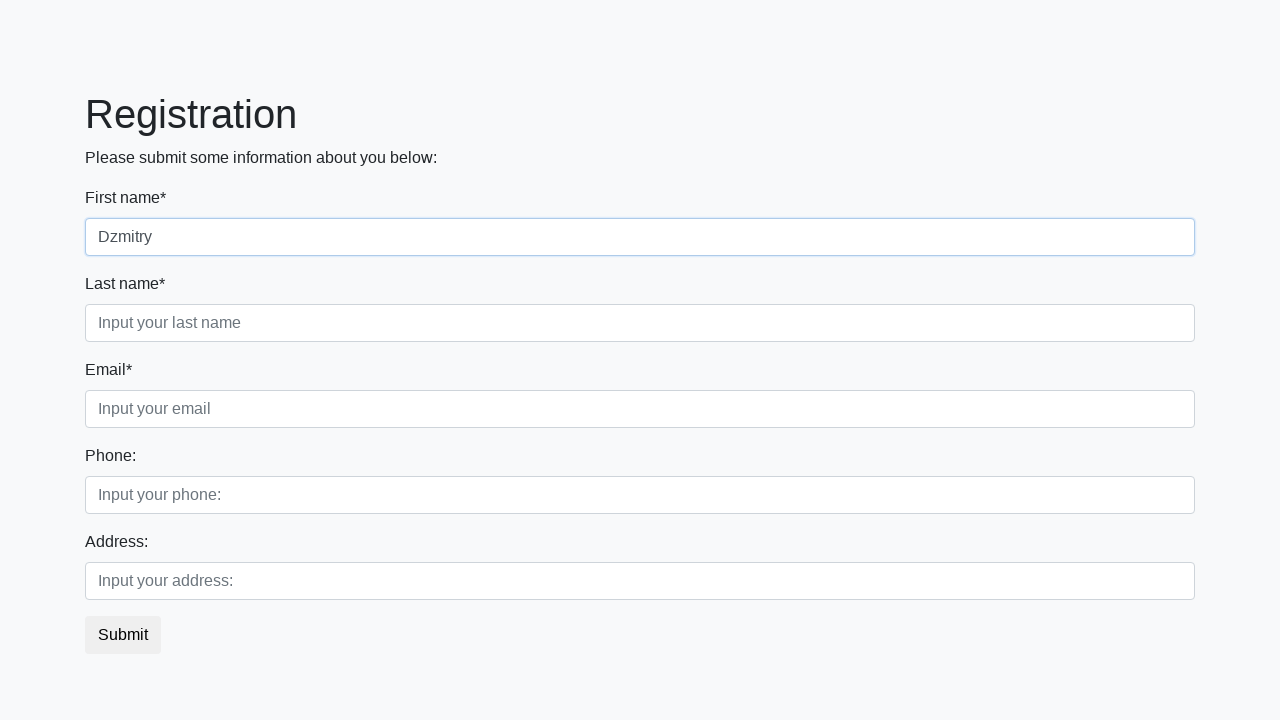

Filled last name field with 'Charnukha' on input[placeholder='Input your last name']
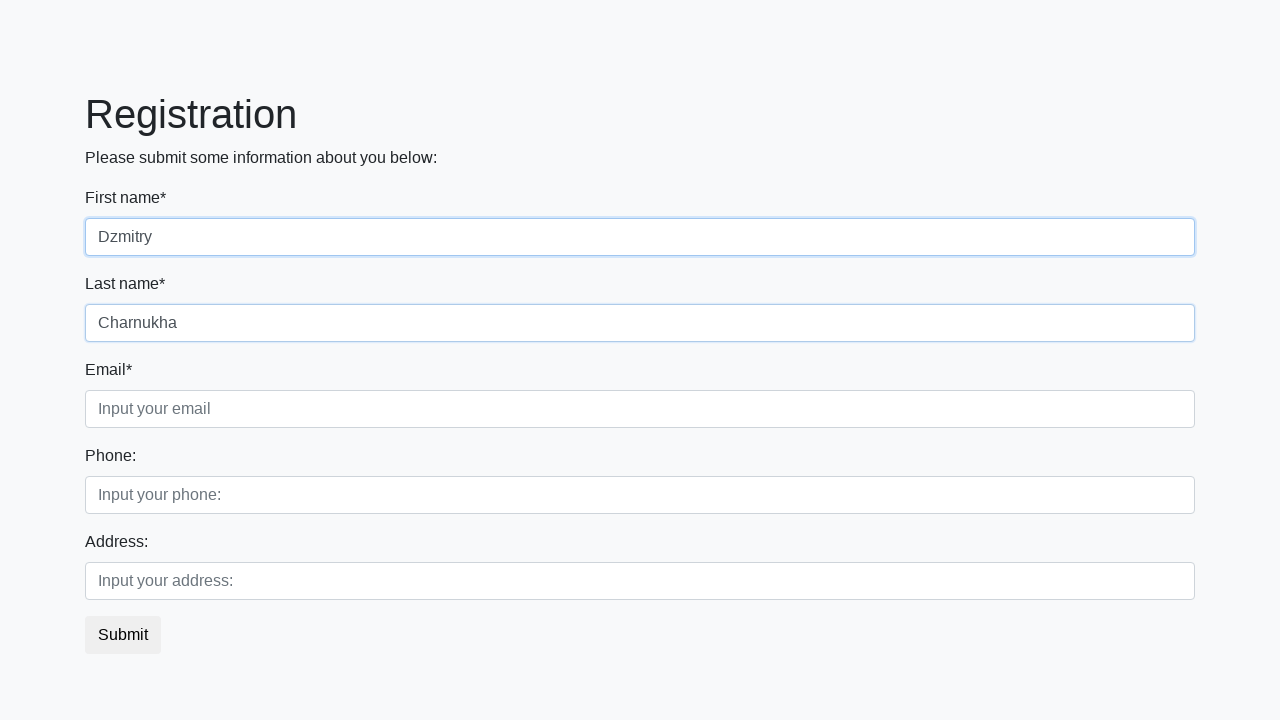

Filled email field with 'lambotik@mail.ru' on input[placeholder='Input your email']
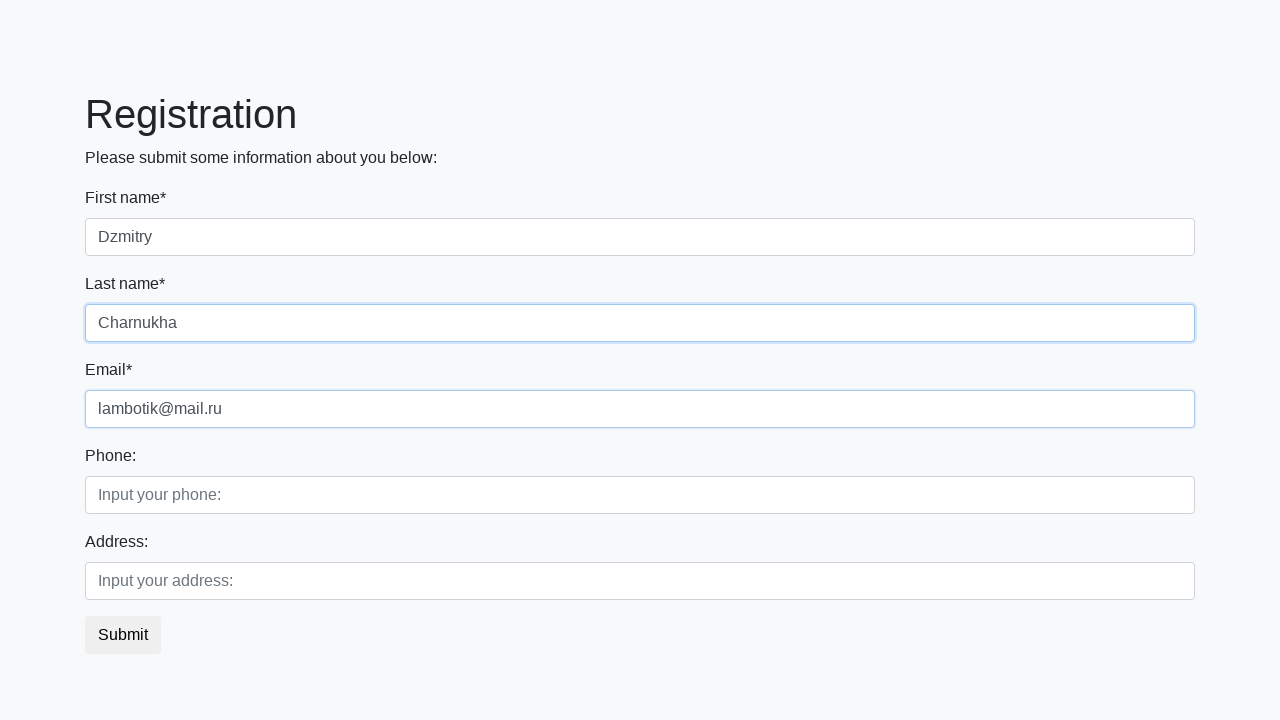

Clicked submit button to register at (123, 635) on button.btn
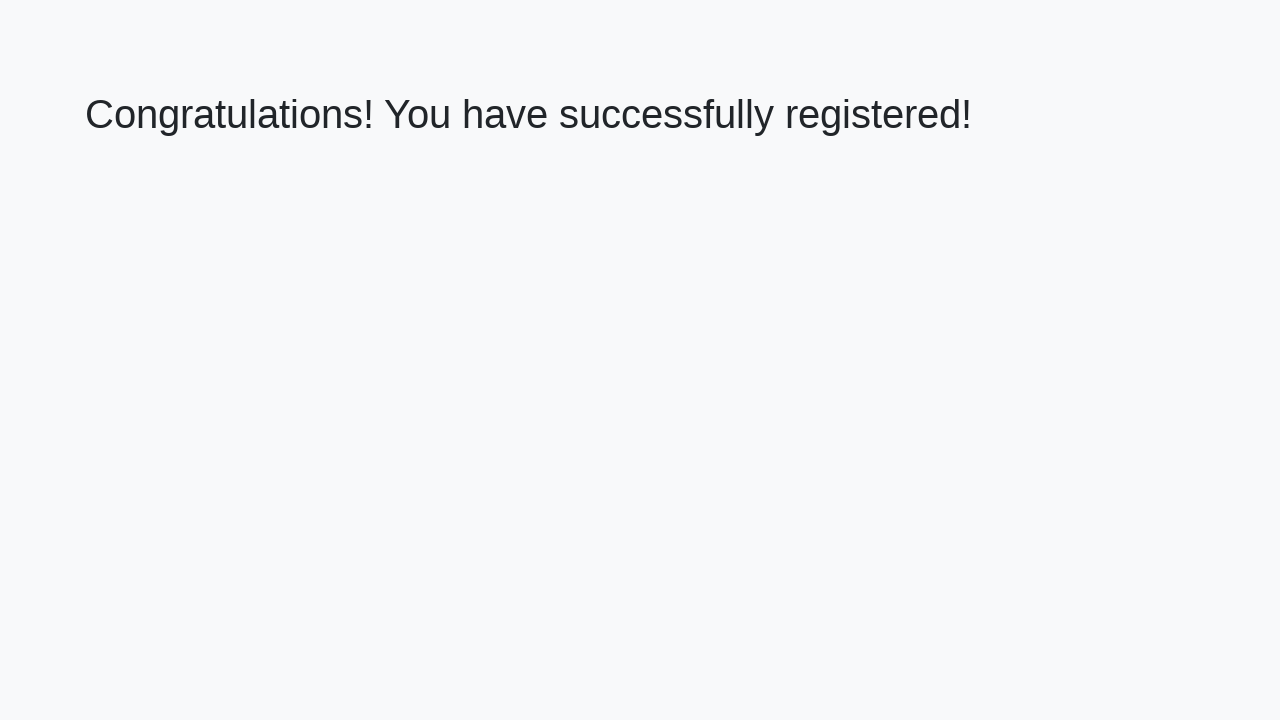

Registration success page loaded with heading
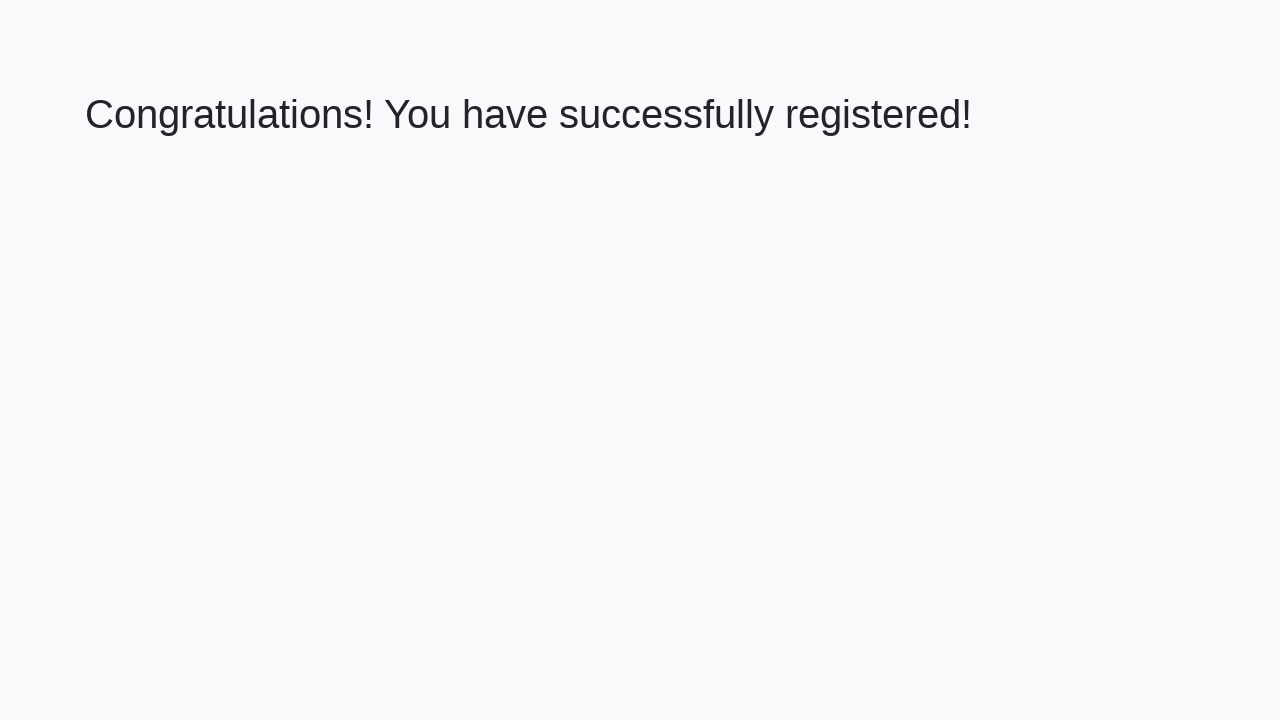

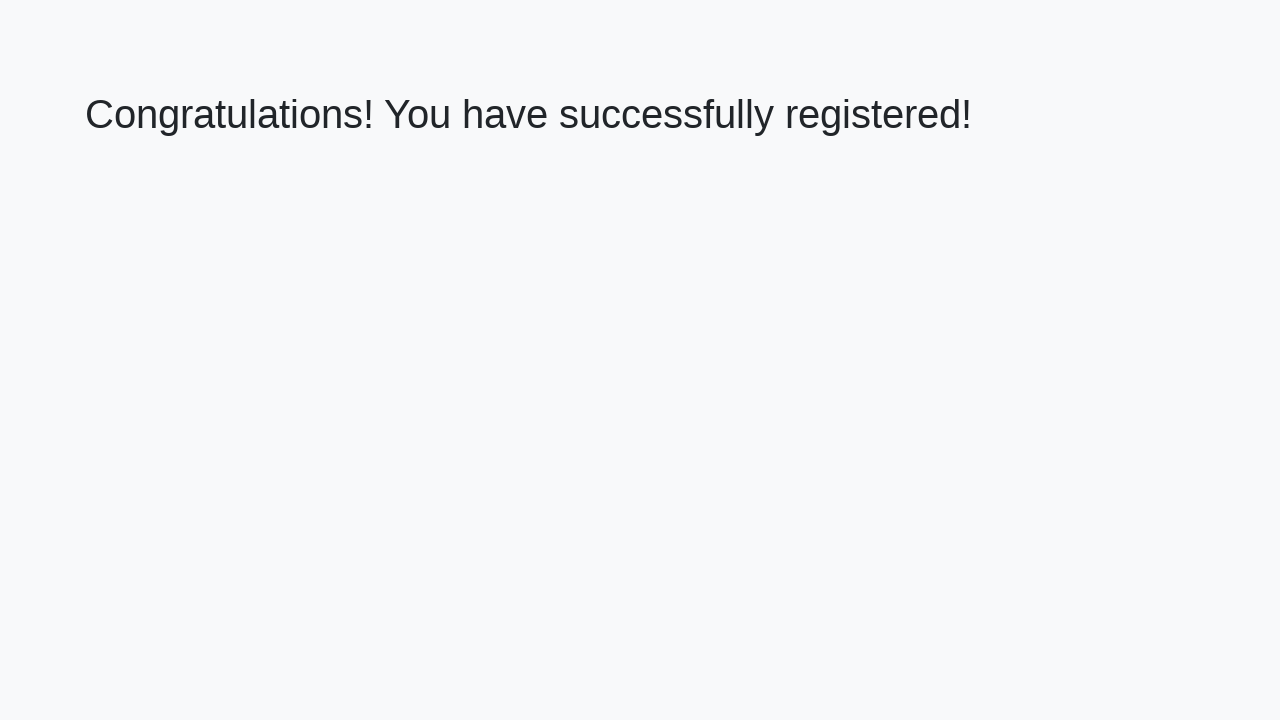